Tests the car rental search page by clicking on the city input field and the dates input field to interact with the search form

Starting URL: https://ilcarro.web.app/search

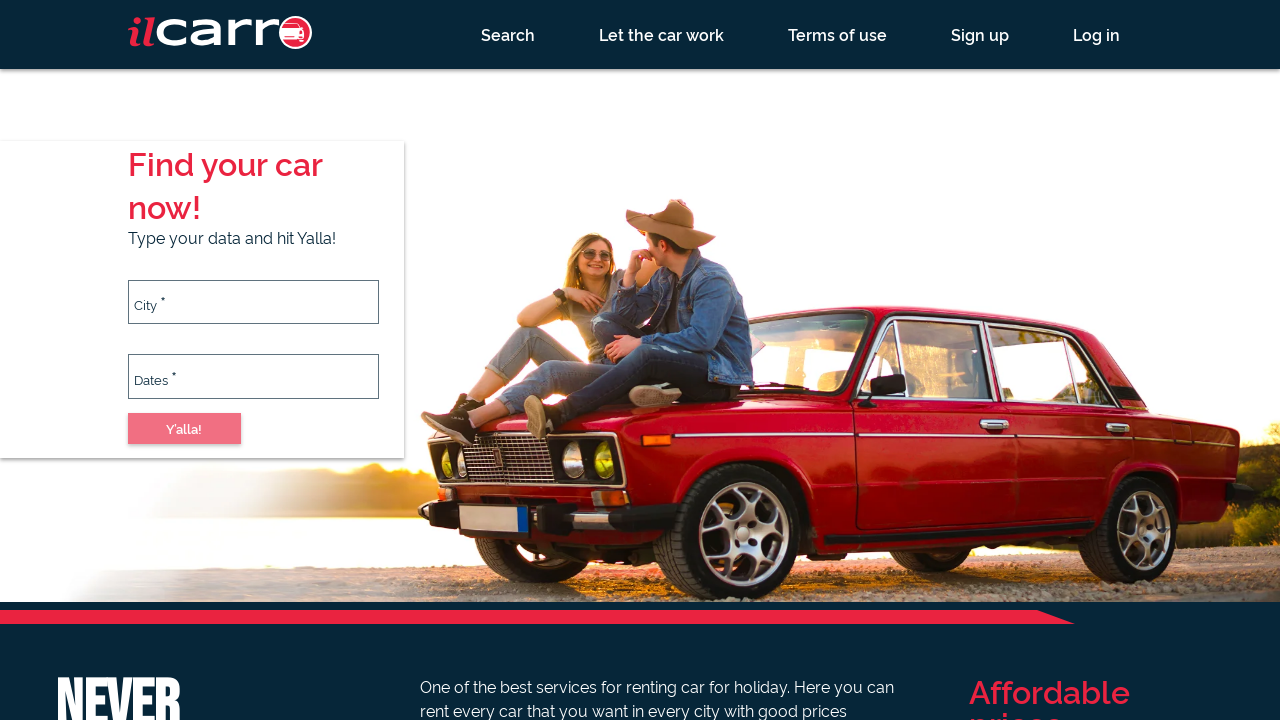

Clicked on the city input field at (253, 302) on #city
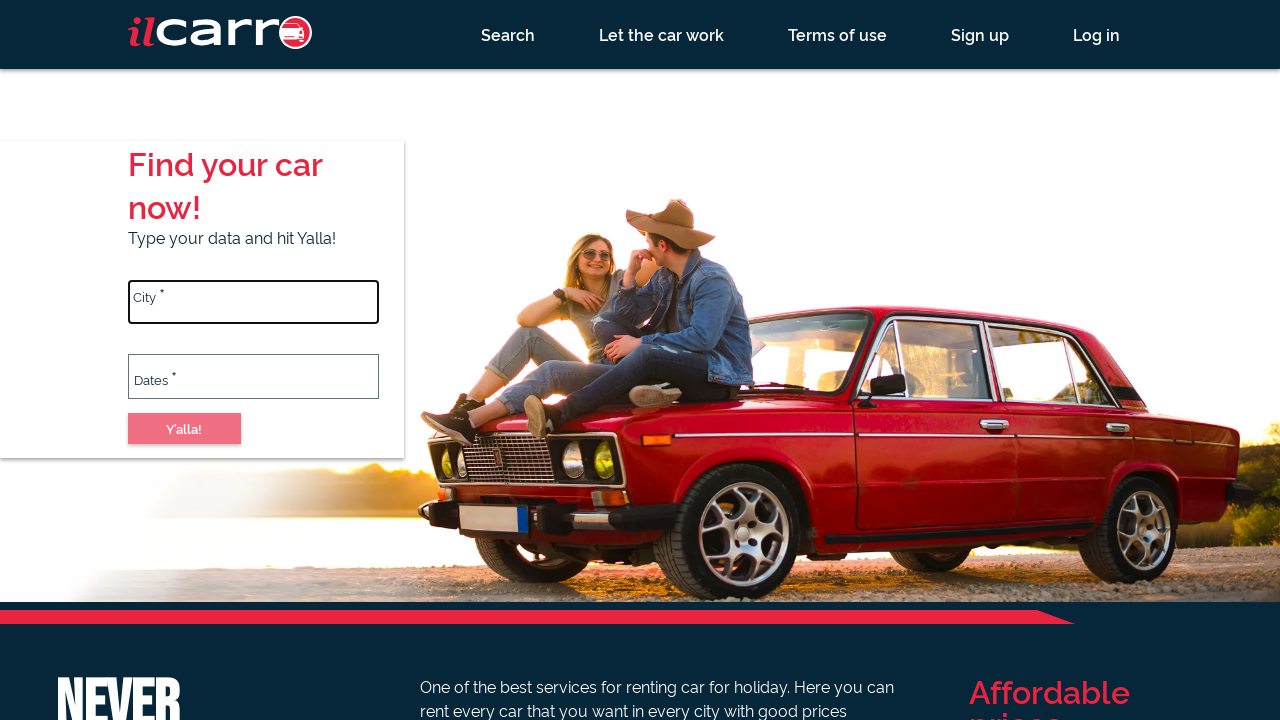

Clicked on the dates input field at (253, 376) on #dates
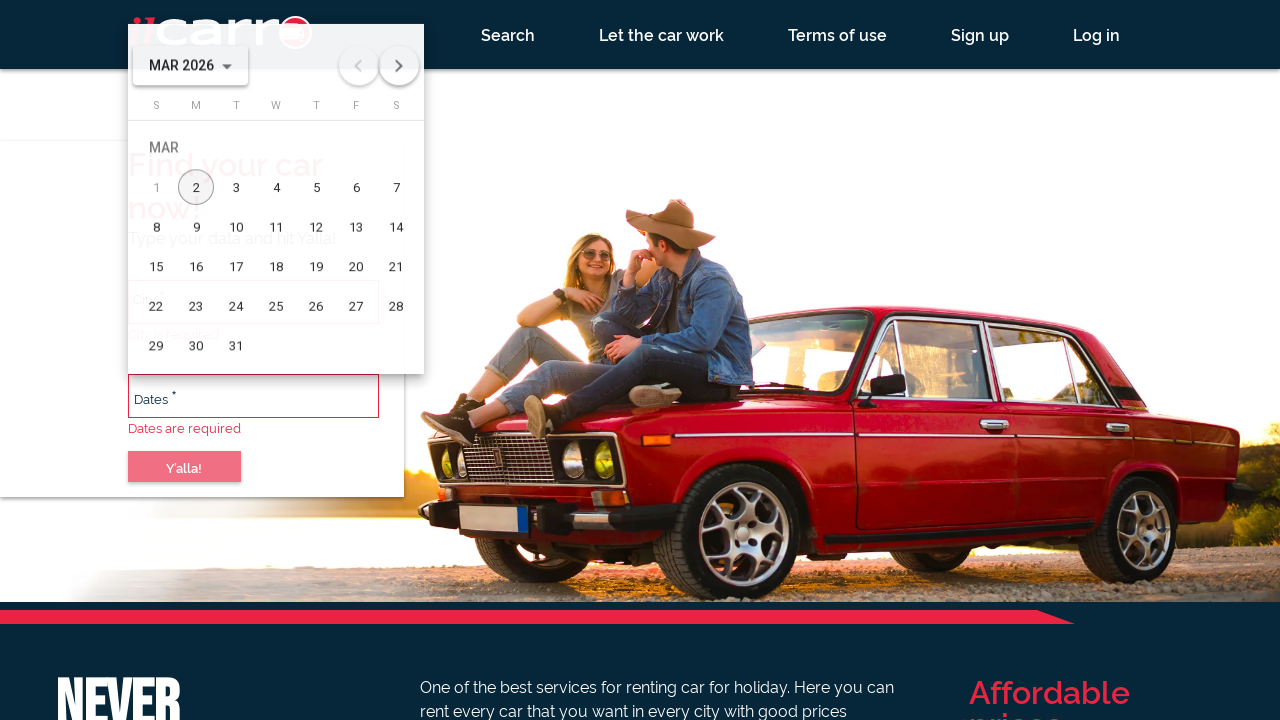

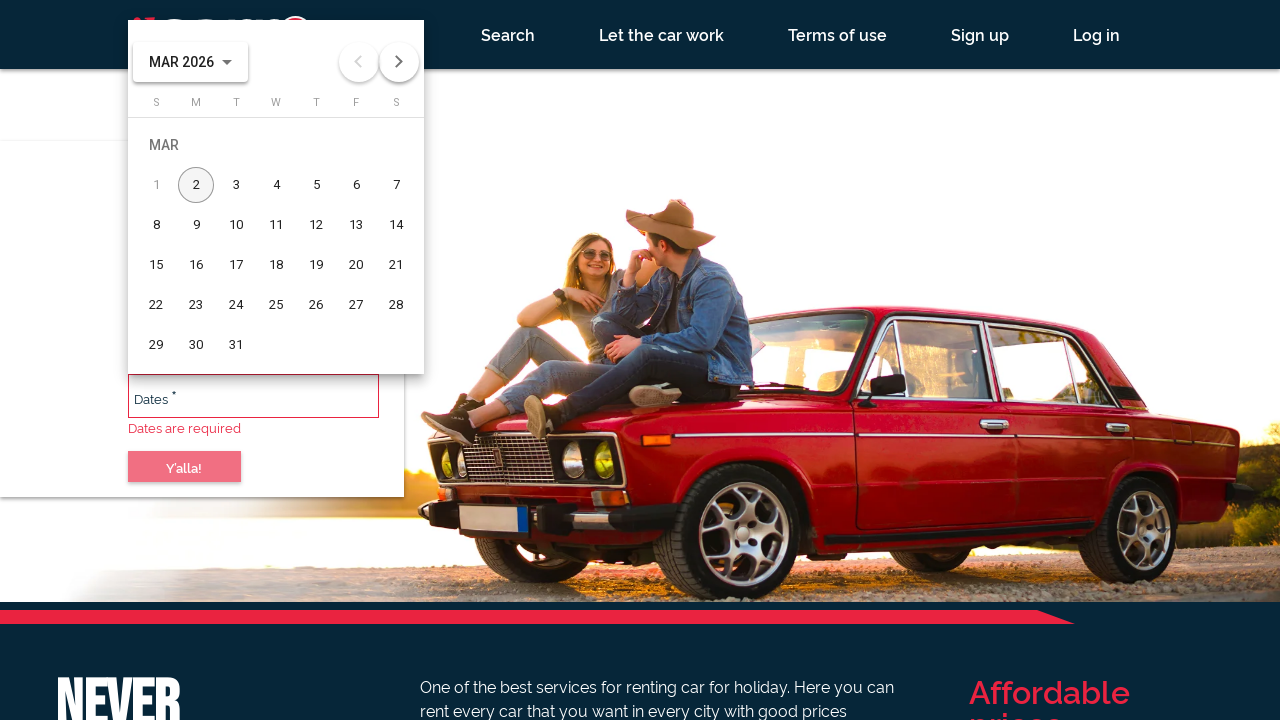